Tests the forgot password link functionality by entering an email and clicking the forgot password button to navigate to the password reset page

Starting URL: https://www.populix.co/login

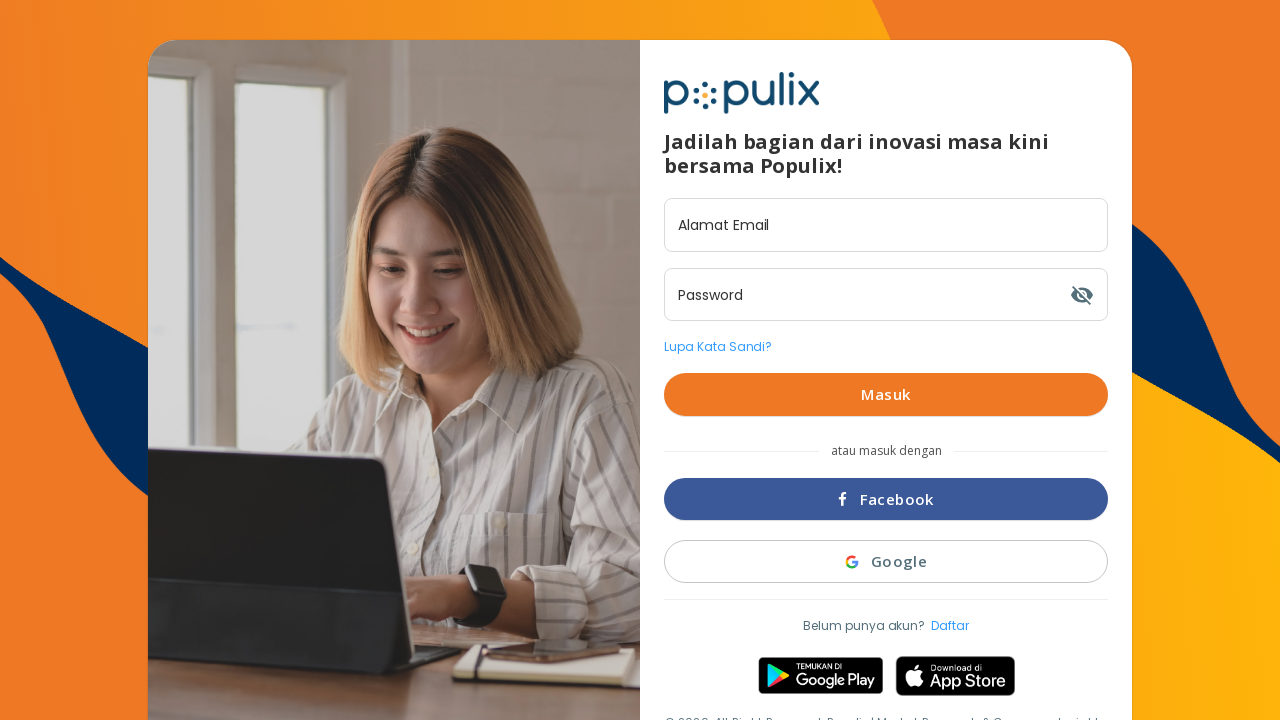

Filled email field with 'testuser@example.com' on #input_email
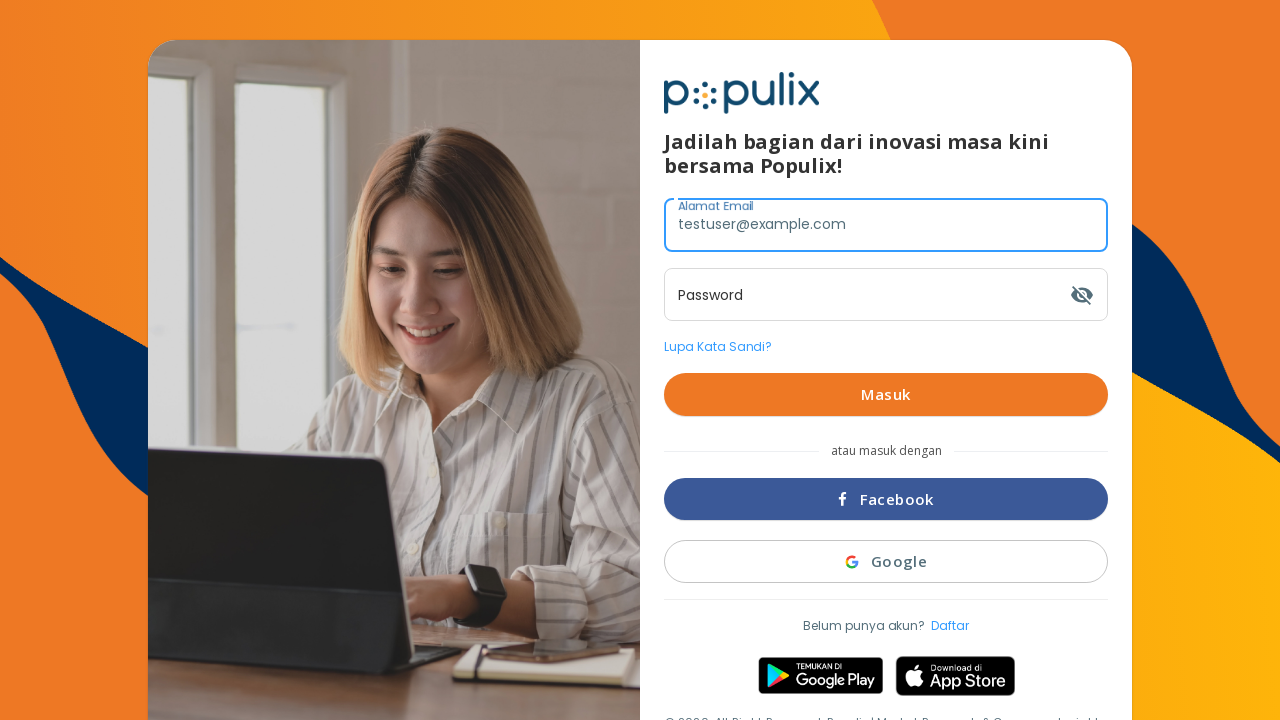

Clicked forgot password button at (886, 347) on #btn_to-forgot-password
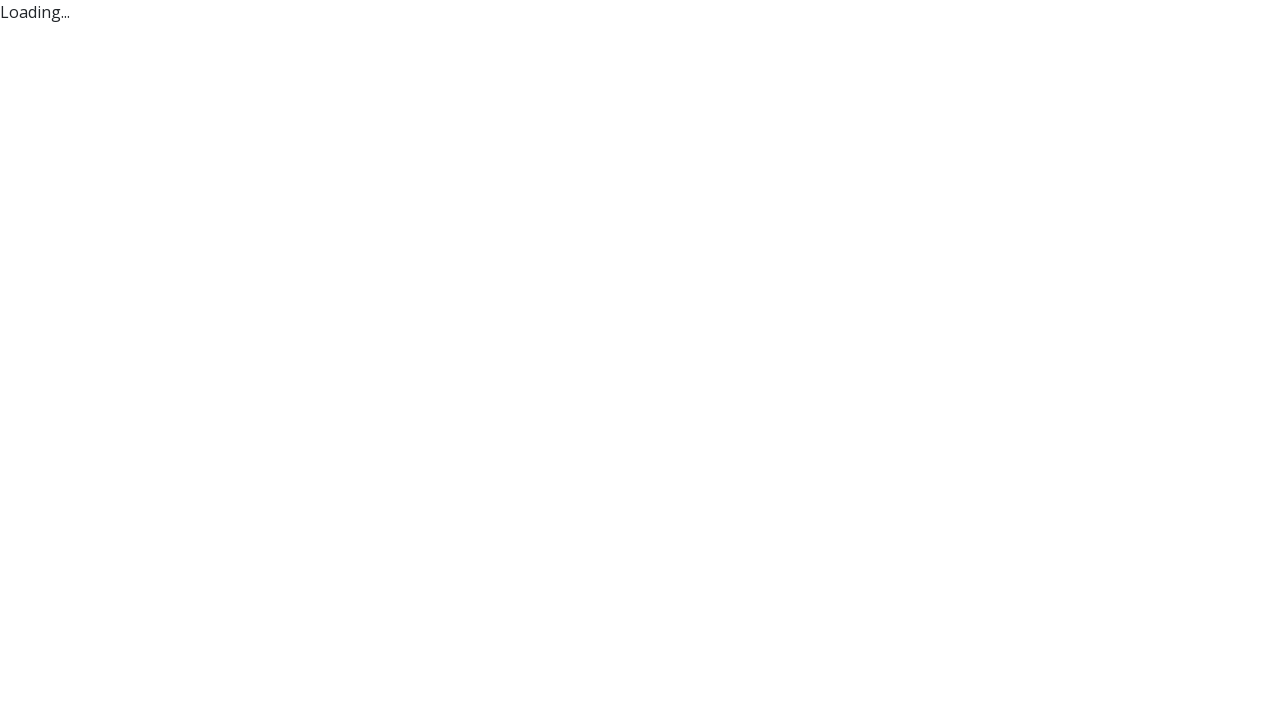

Navigated to forgot password page at https://www.populix.co/forgot-password
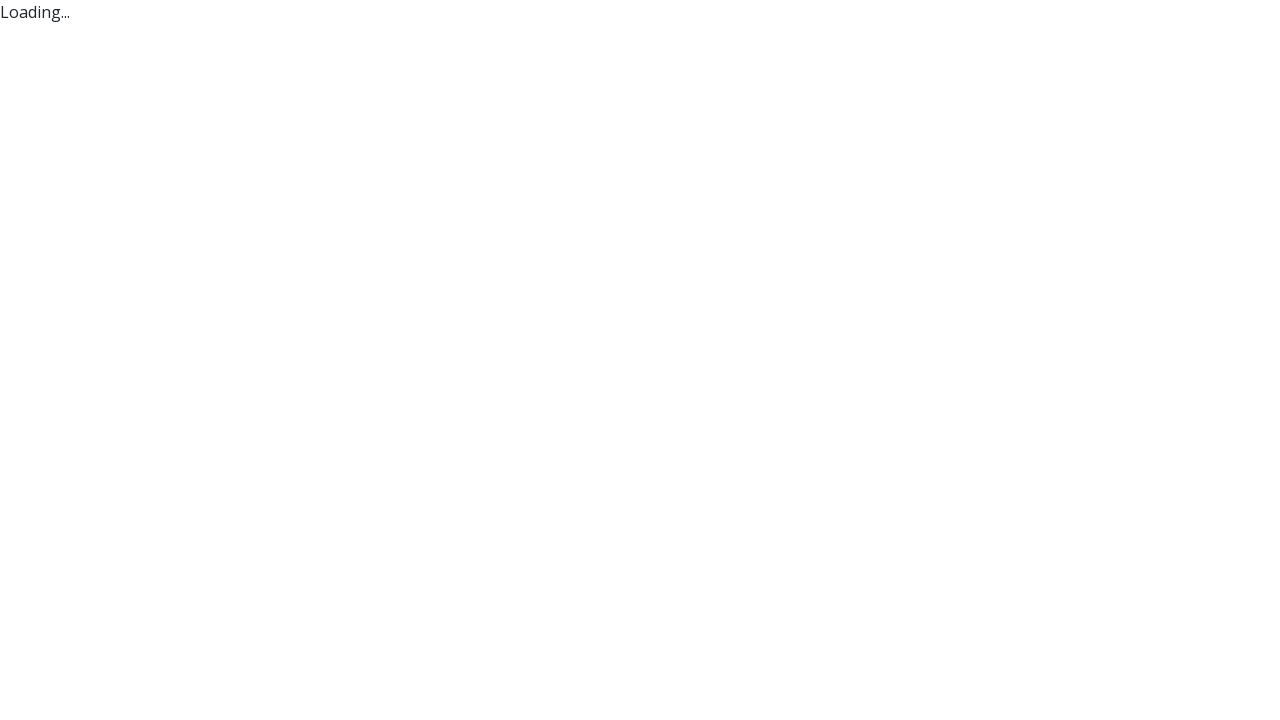

Verified forgot password page loaded with heading element
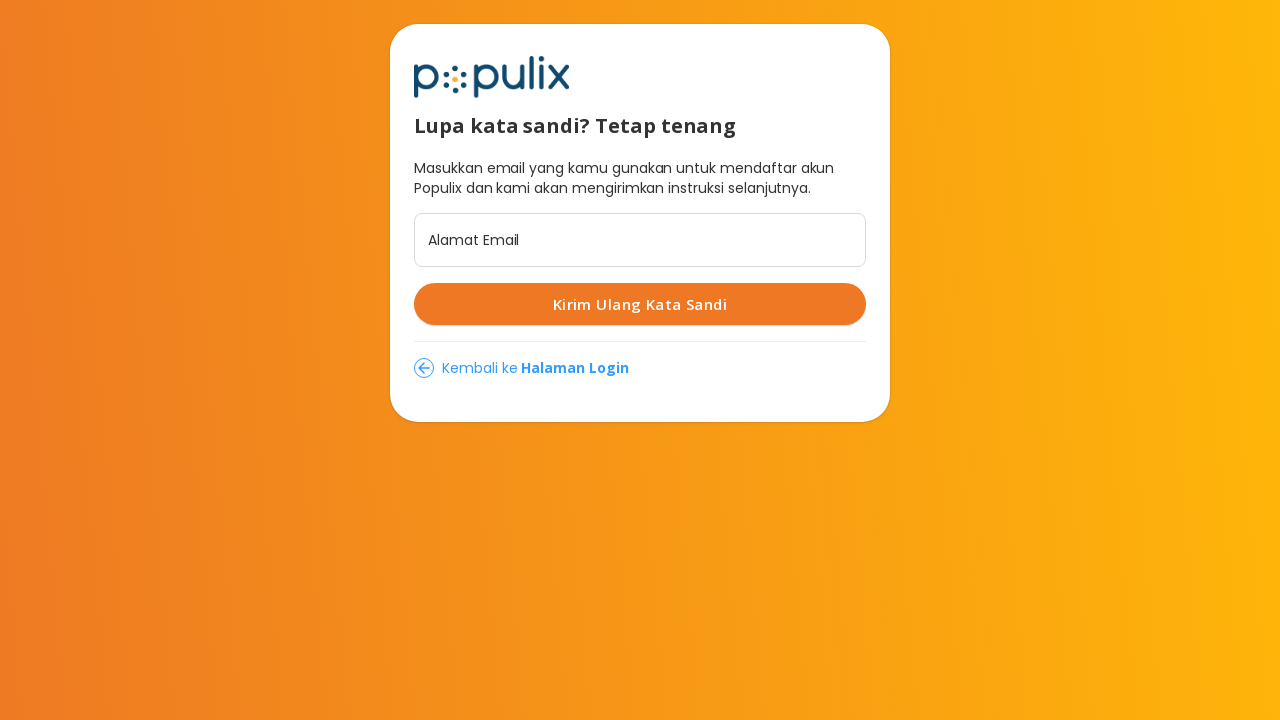

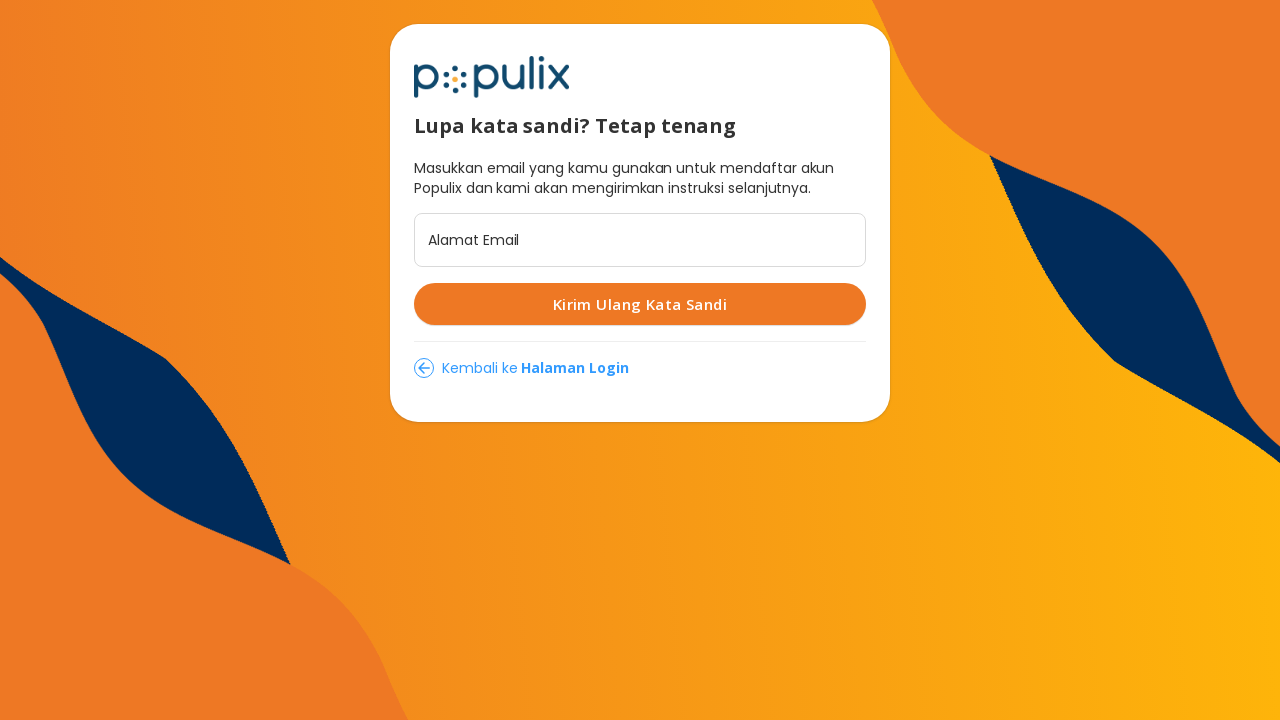